Navigates to the OEC RepairLink product page

Starting URL: https://oeconnection.com/products/repairlink/

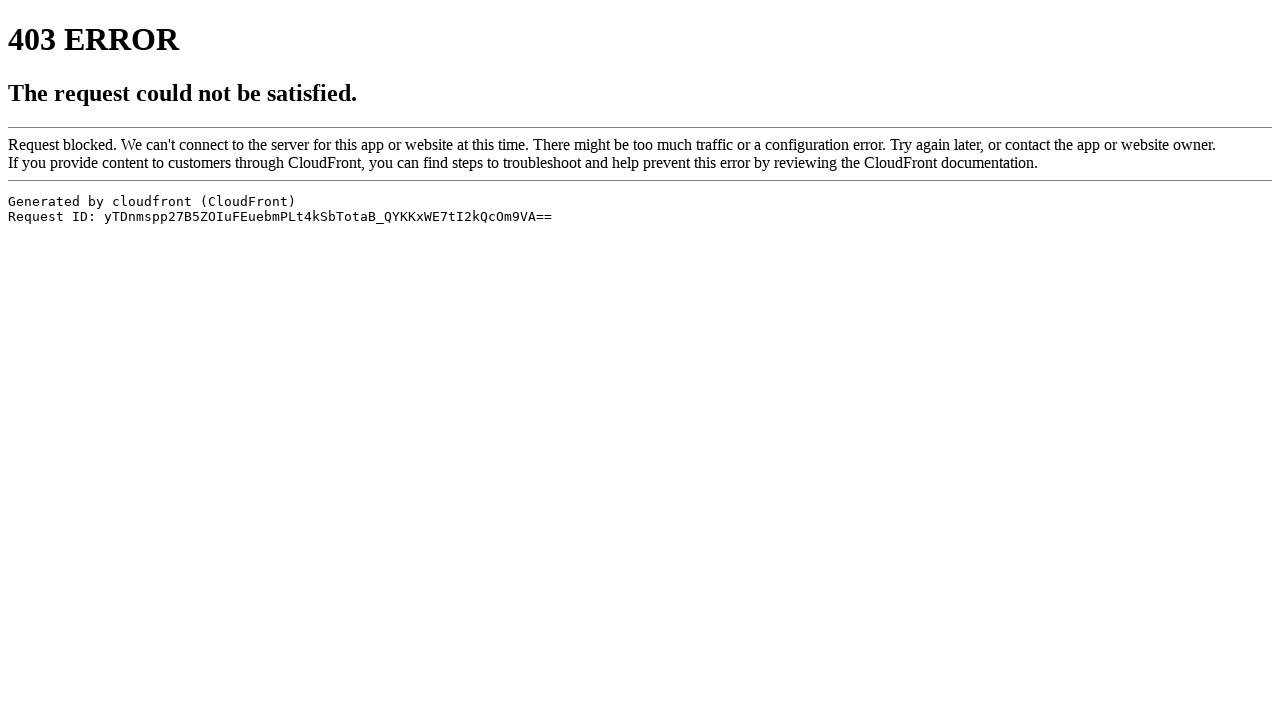

Navigated to OEC RepairLink product page
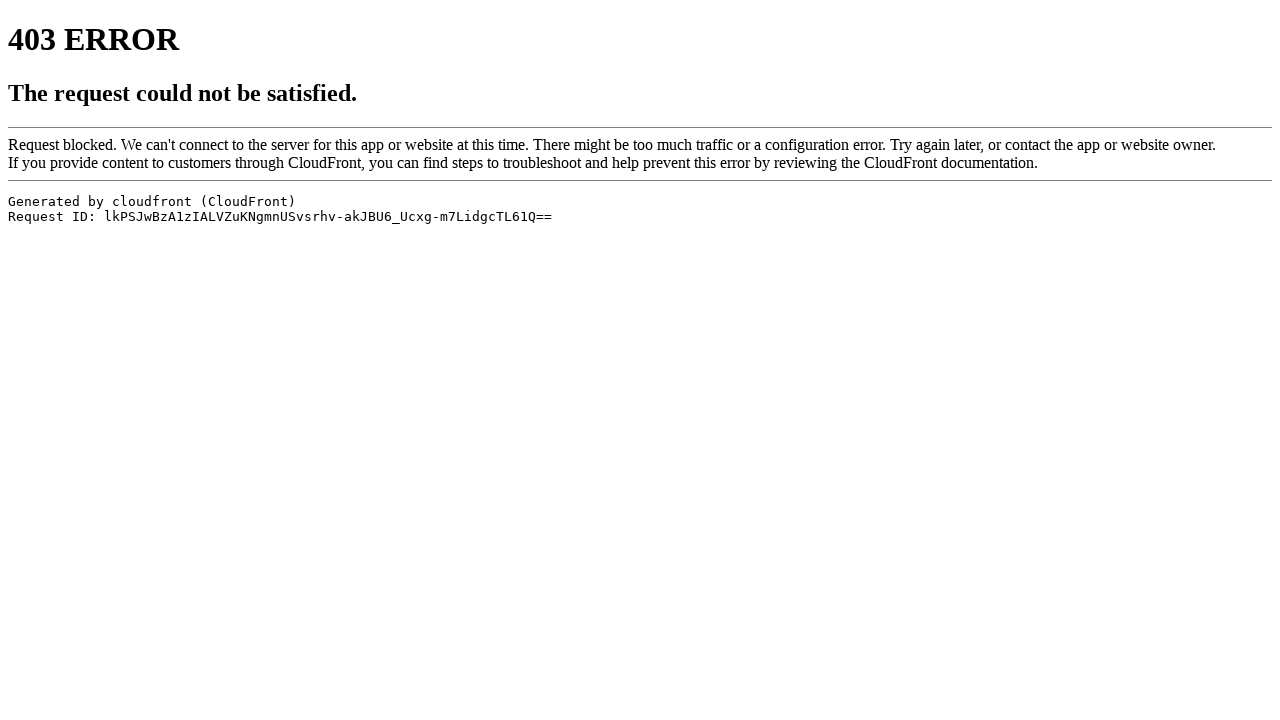

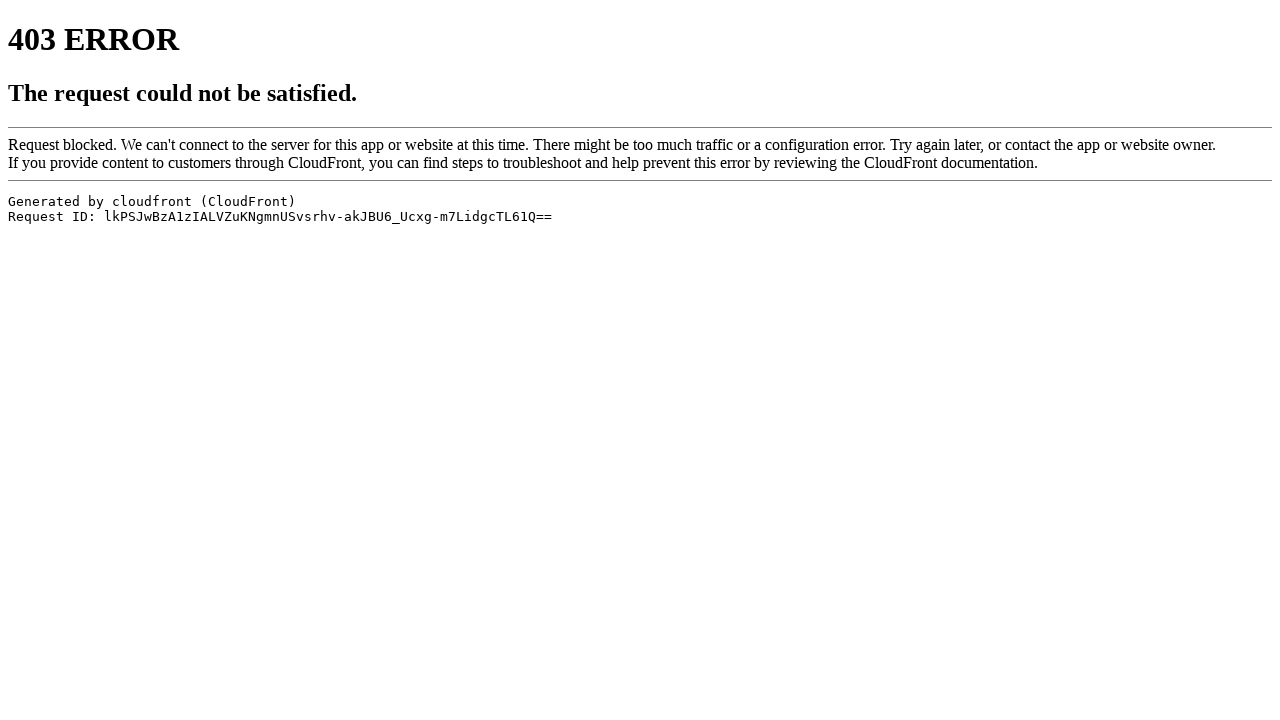